Tests AJAX functionality by clicking a button and waiting for dynamically loaded content to appear

Starting URL: http://uitestingplayground.com/ajax

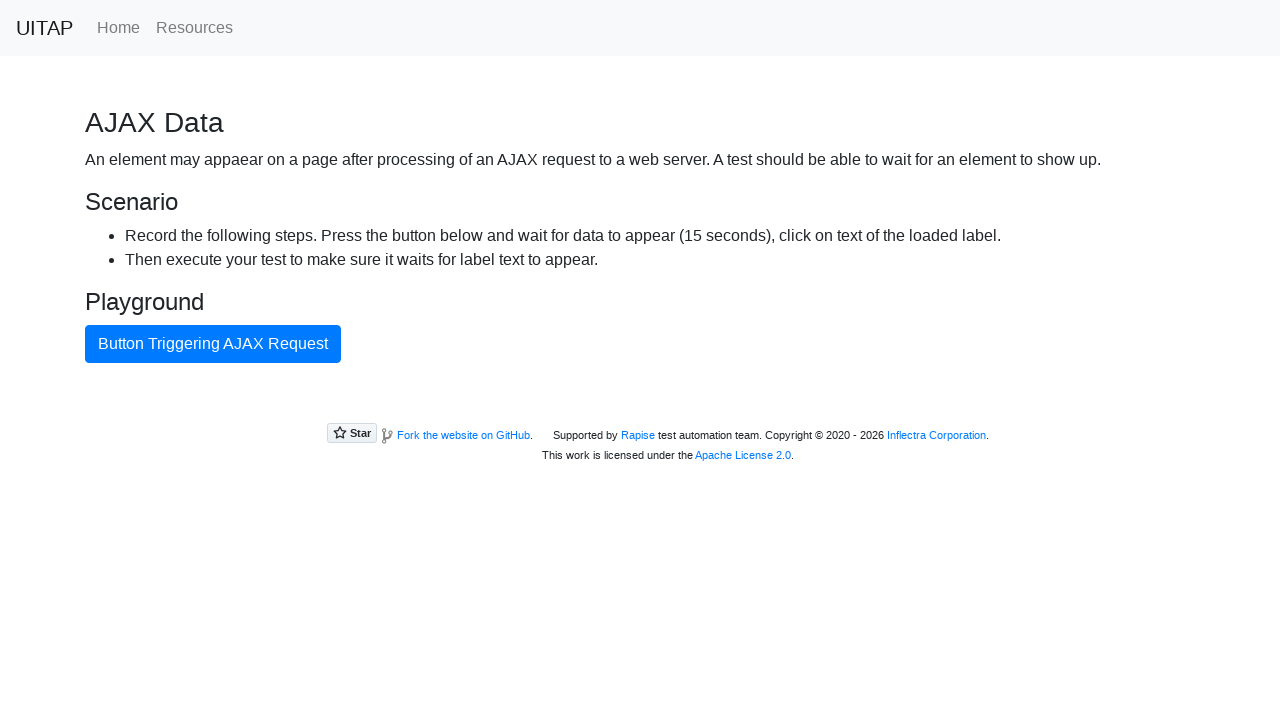

Clicked the blue AJAX button at (213, 344) on #ajaxButton
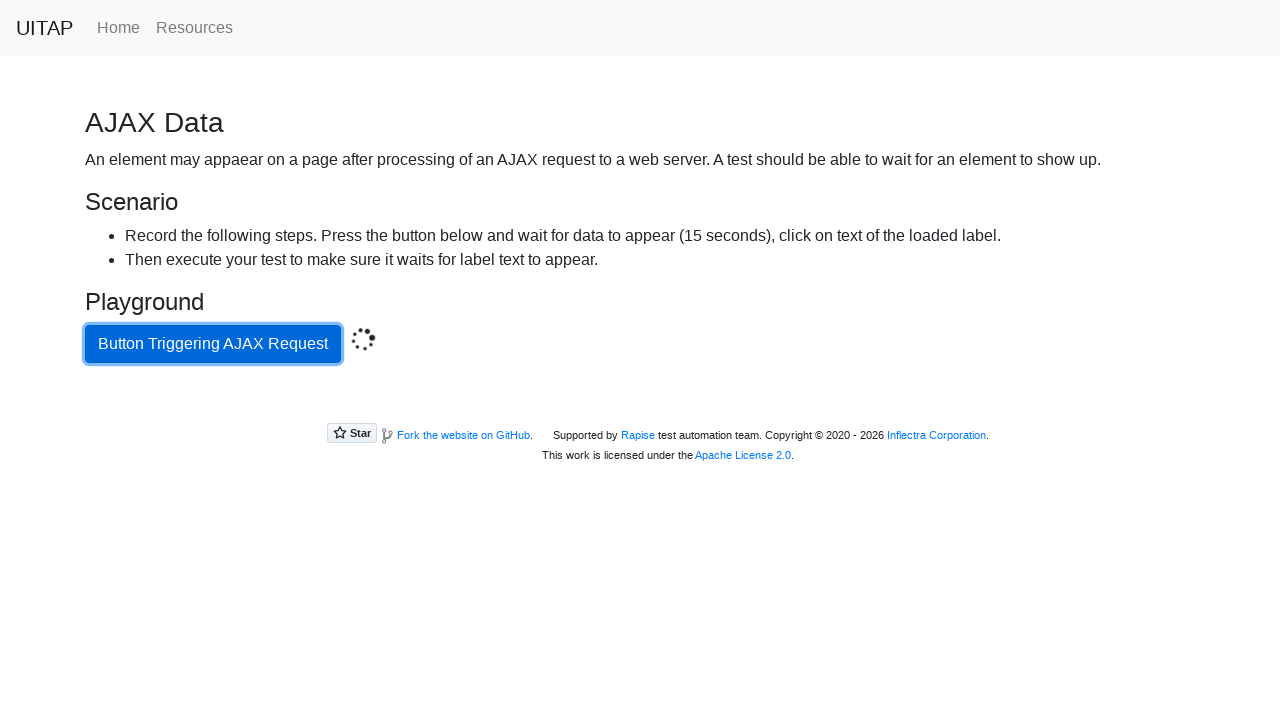

Waited for success message to appear after AJAX call
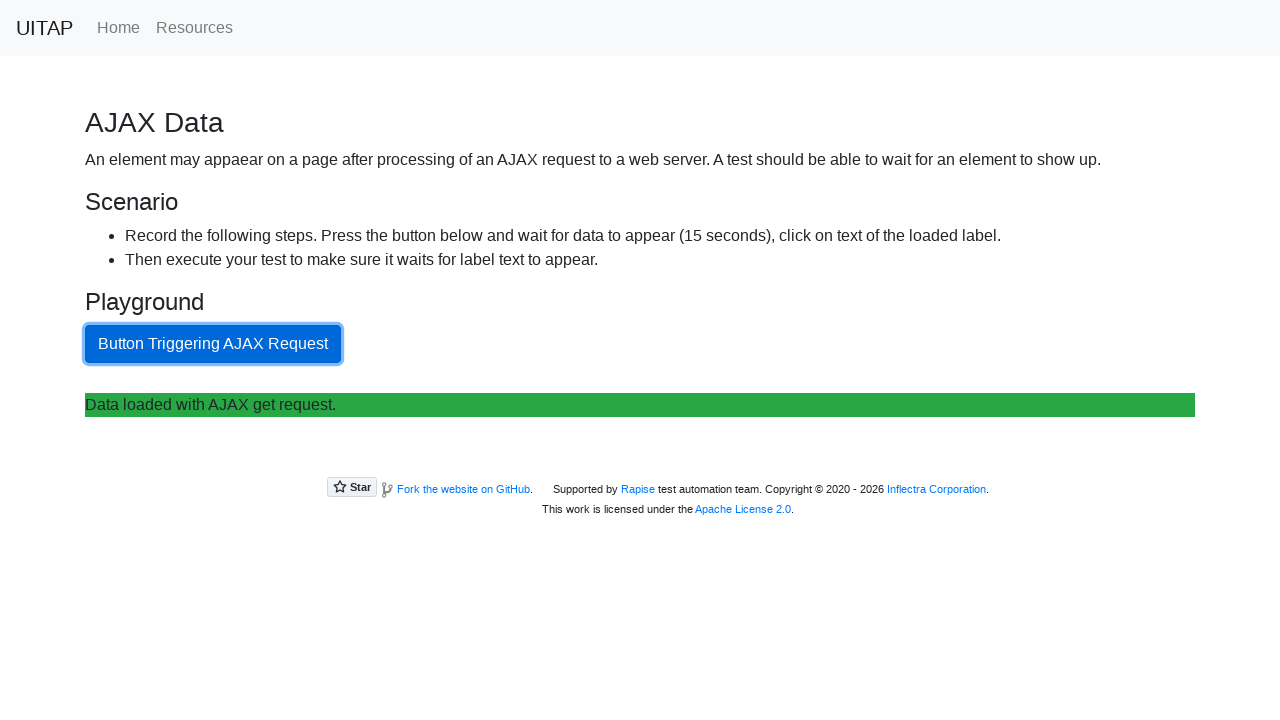

Located success message element
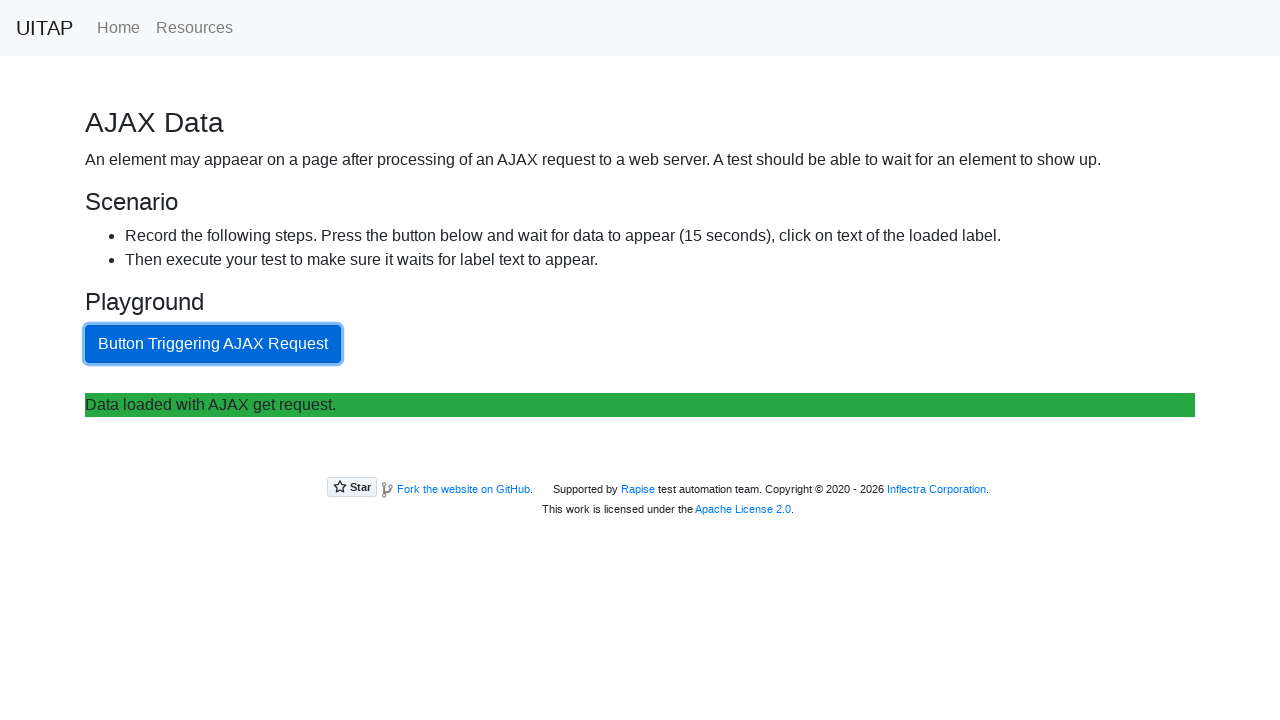

Verified success message is visible
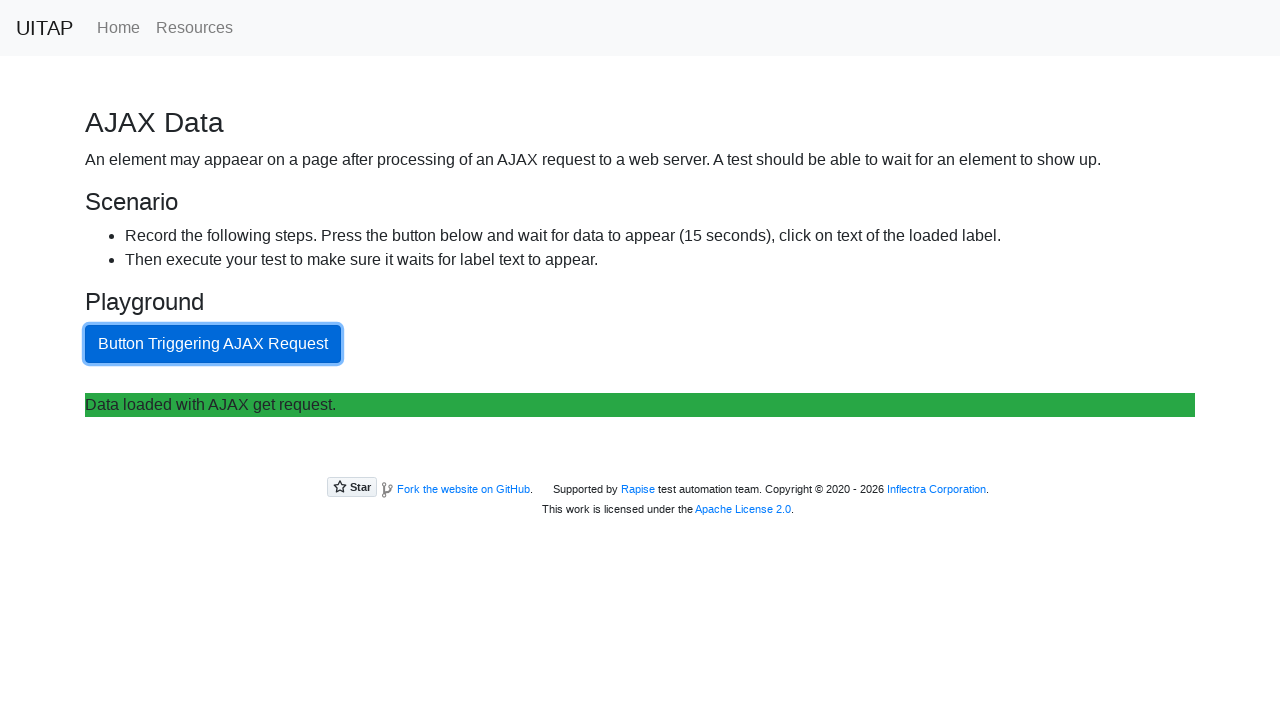

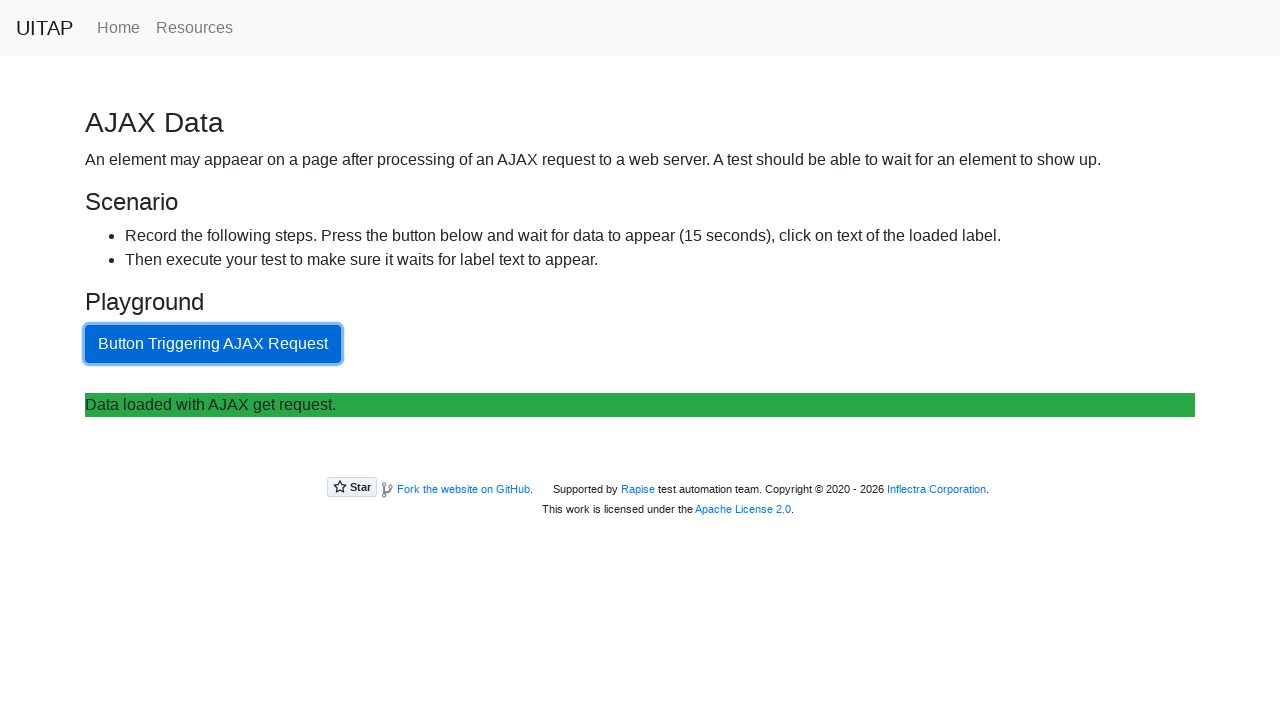